Tests the search functionality on Shanghai Jiao Tong University's Zhiyuan College website by entering a search query and verifying results appear

Starting URL: https://zhiyuan.sjtu.edu.cn/html/zhiyuan/search.php

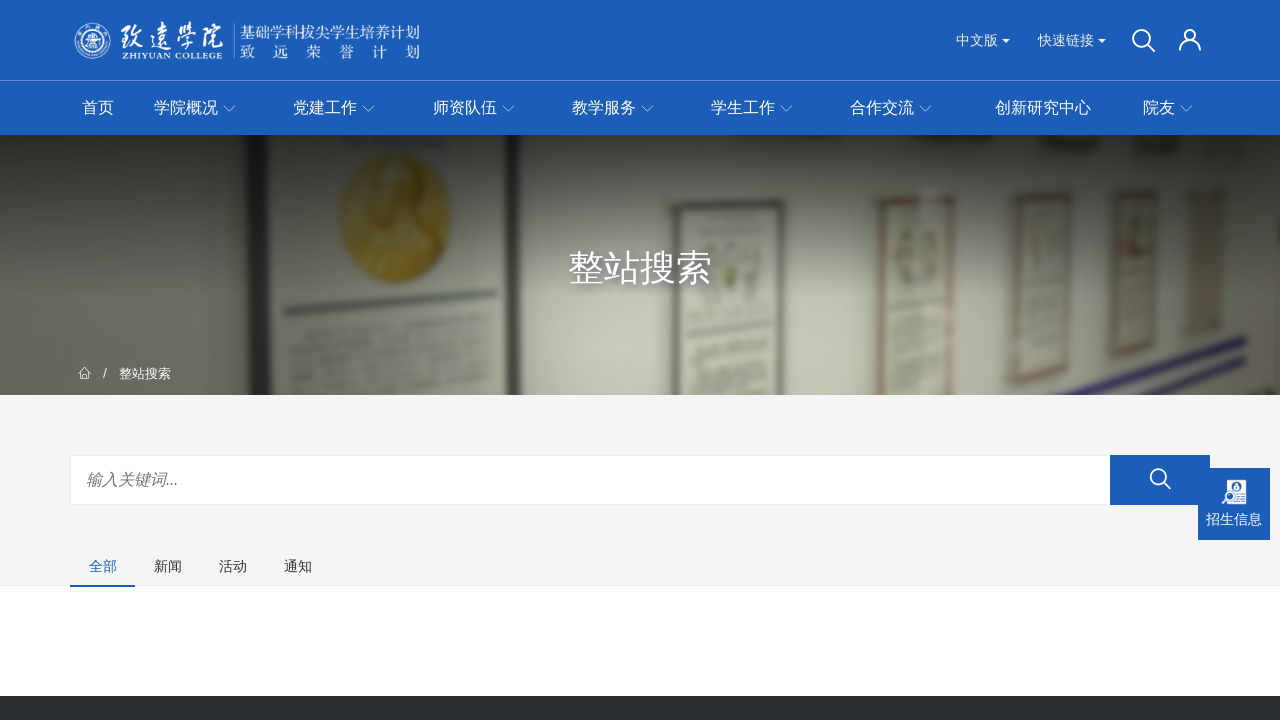

Verified page title is '整站搜索 - 上海交通大学致远学院'
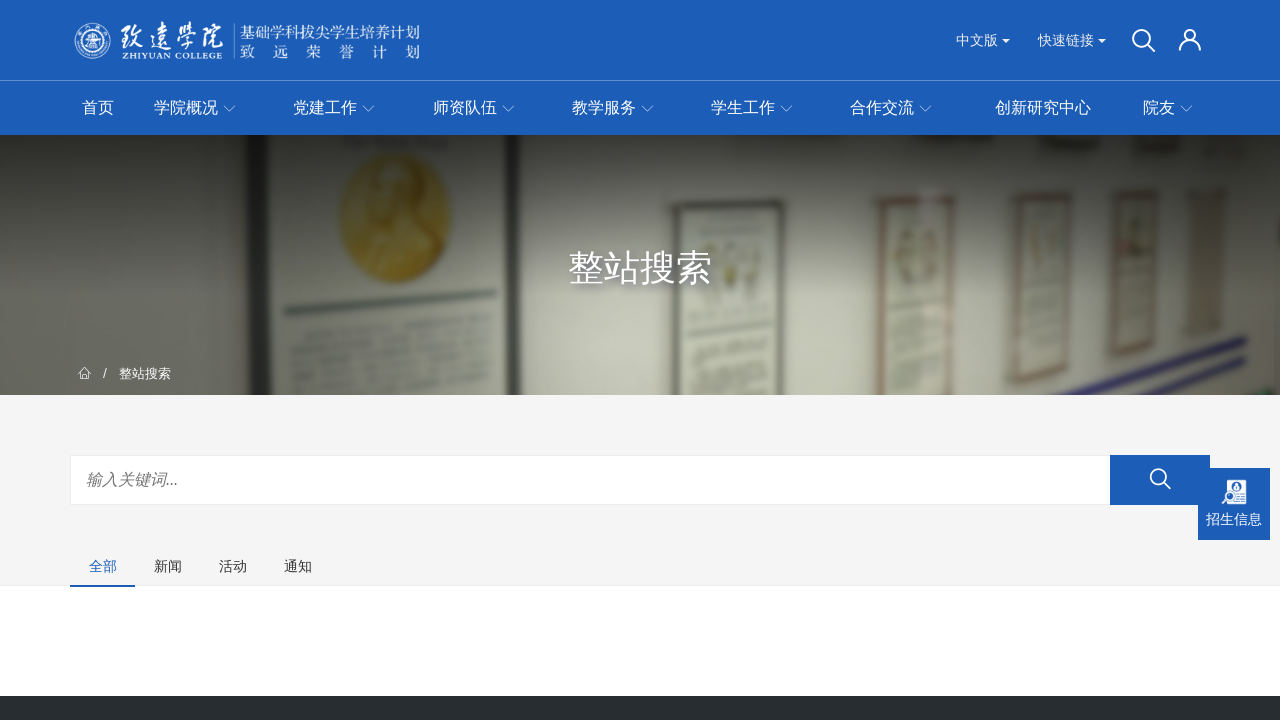

Verified pagination element is not present initially
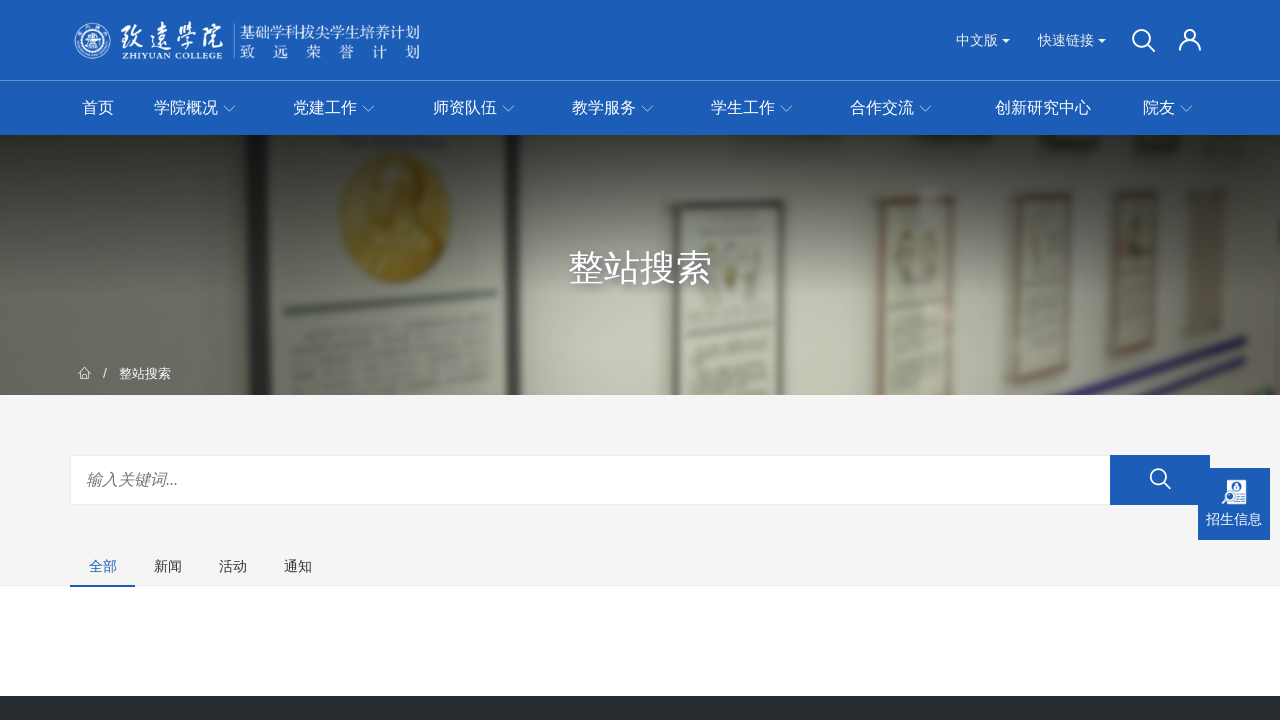

Entered search query '致远沙龙' in keyword input box on #keyword
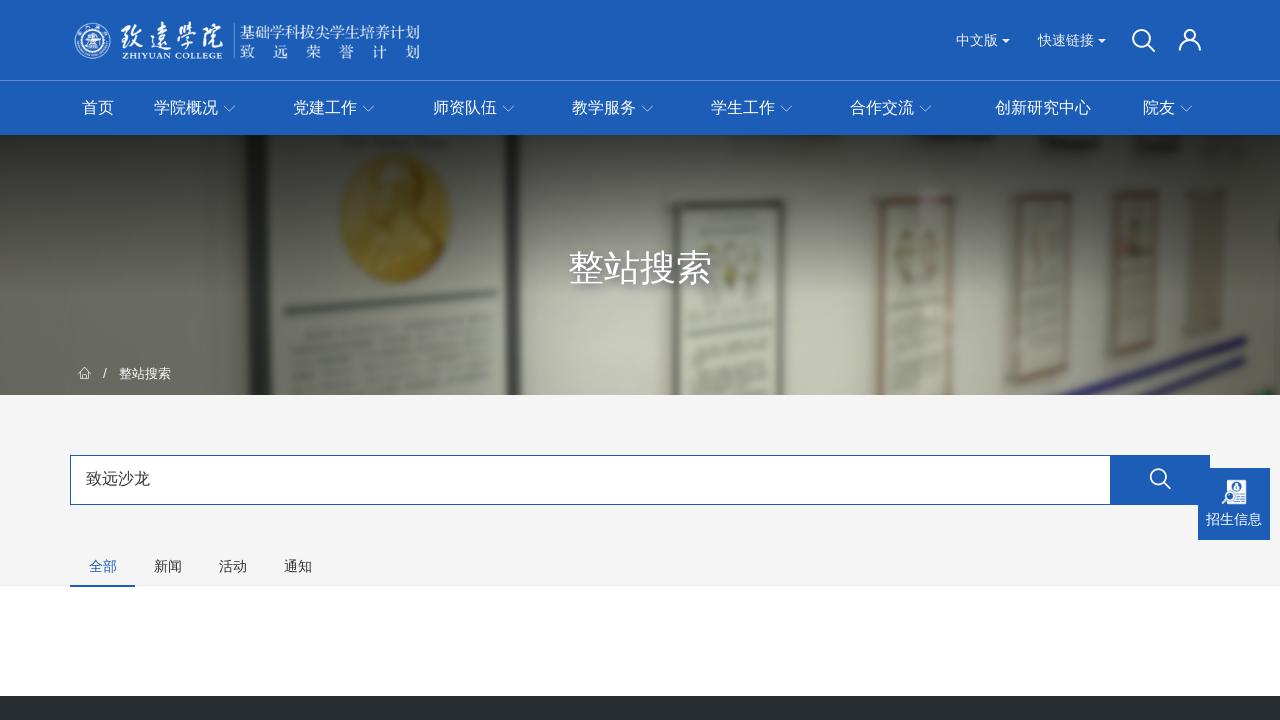

Pressed Enter to submit search query on #keyword
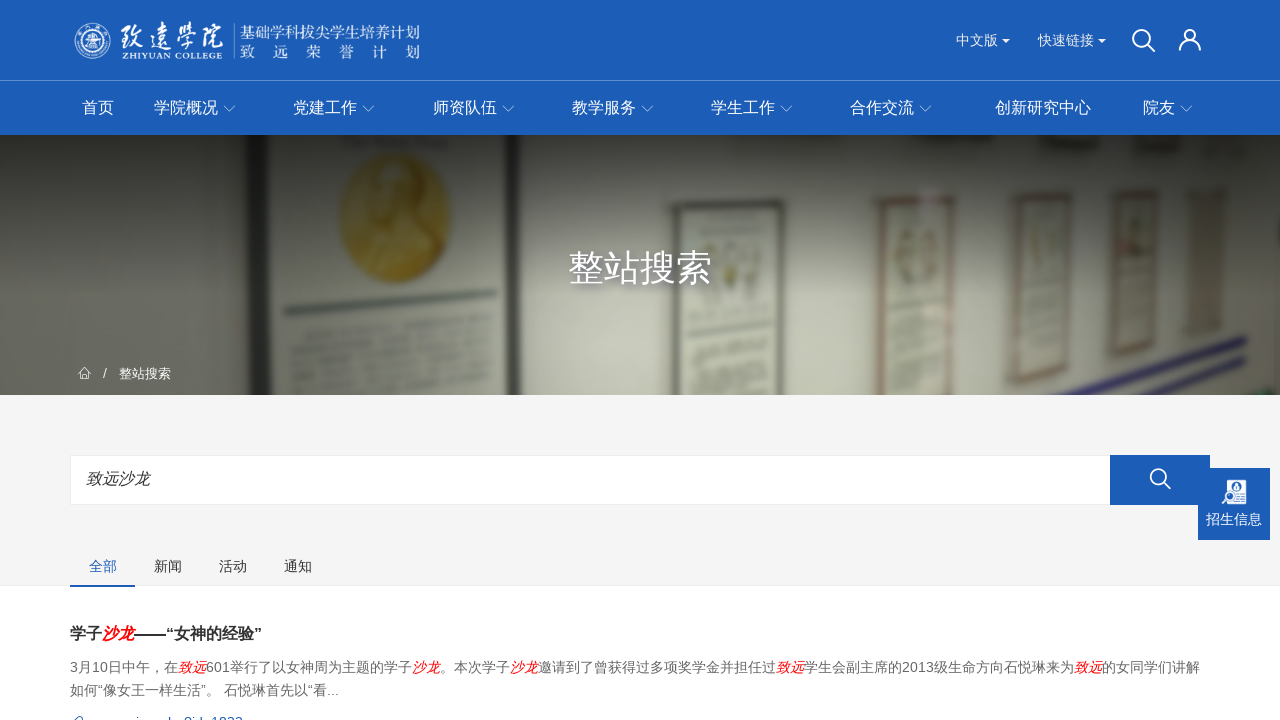

Waited 3 seconds for search results to load
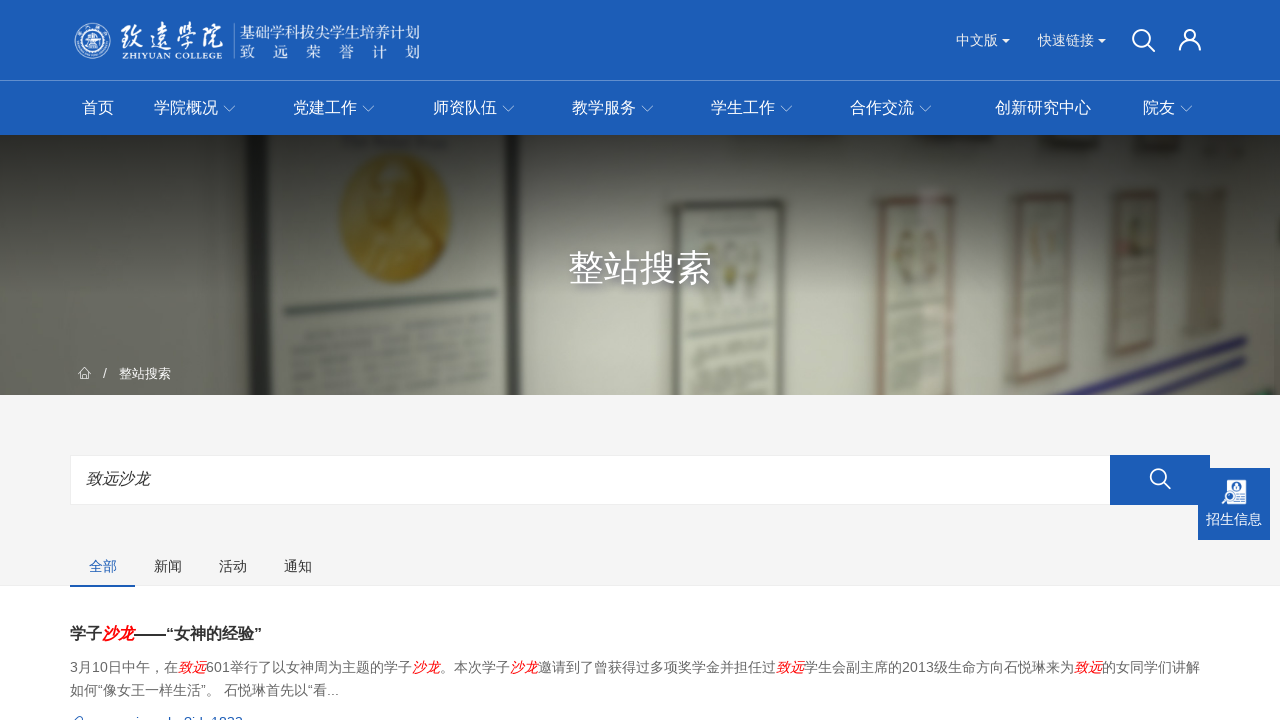

Verified pagination element appeared after search results loaded
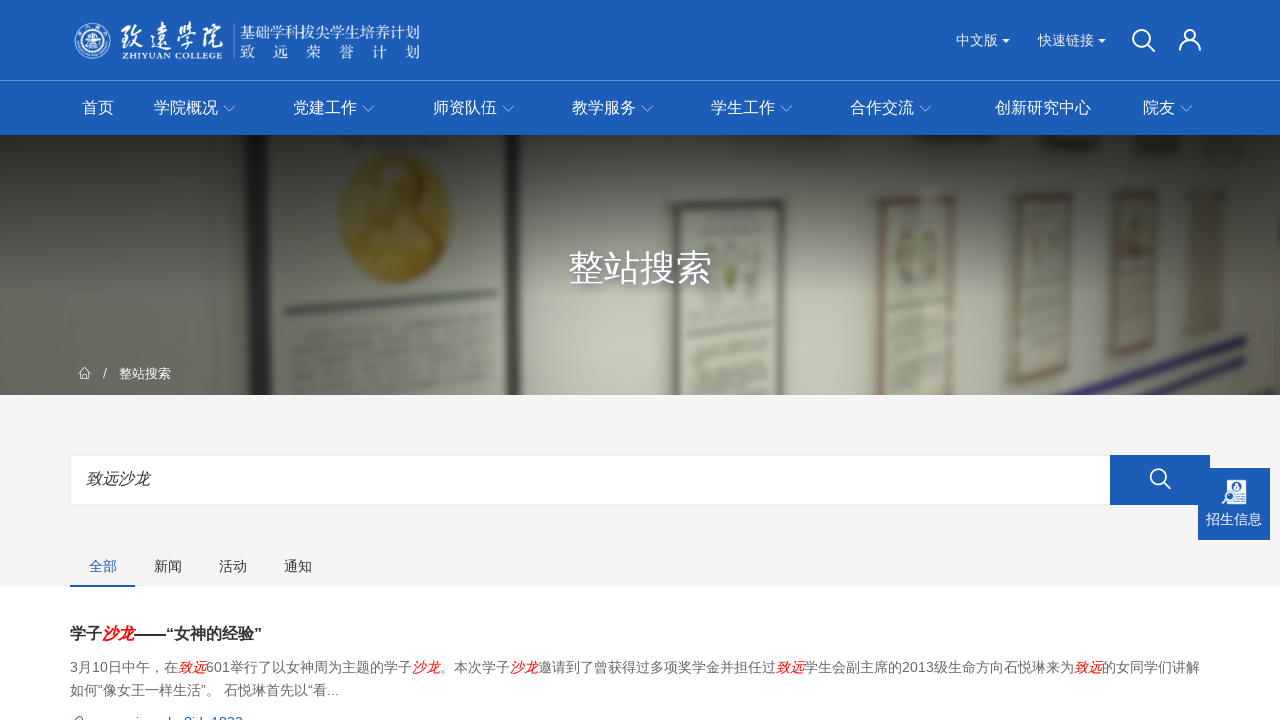

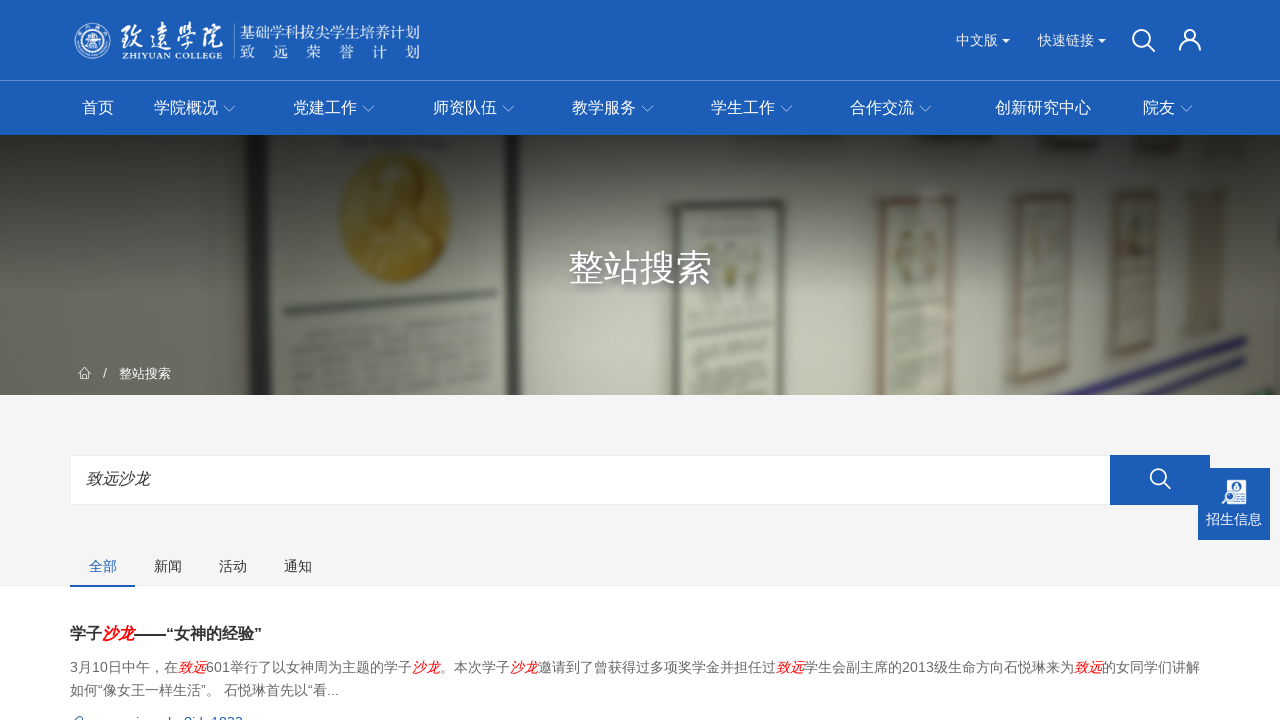